Tests JavaScript Confirm dialog by clicking the confirm button, dismissing it with Cancel, and verifying the result message

Starting URL: https://the-internet.herokuapp.com/javascript_alerts

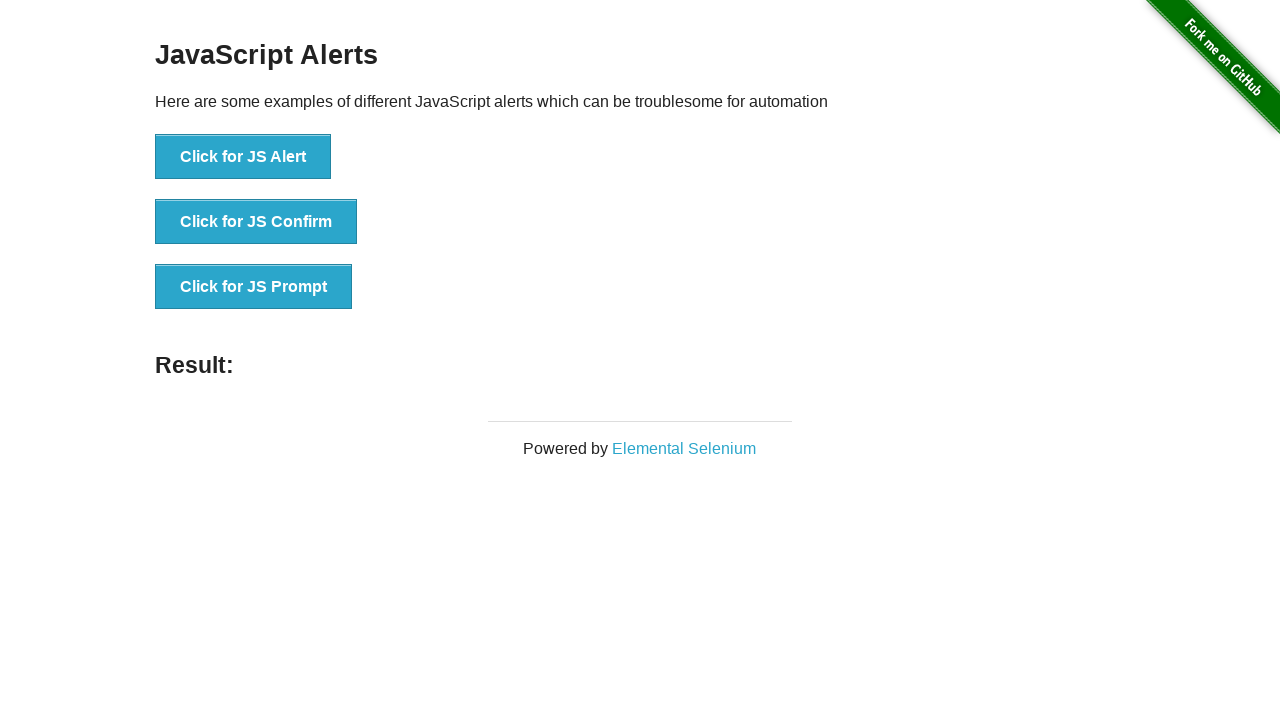

Set up dialog handler to dismiss confirm dialog
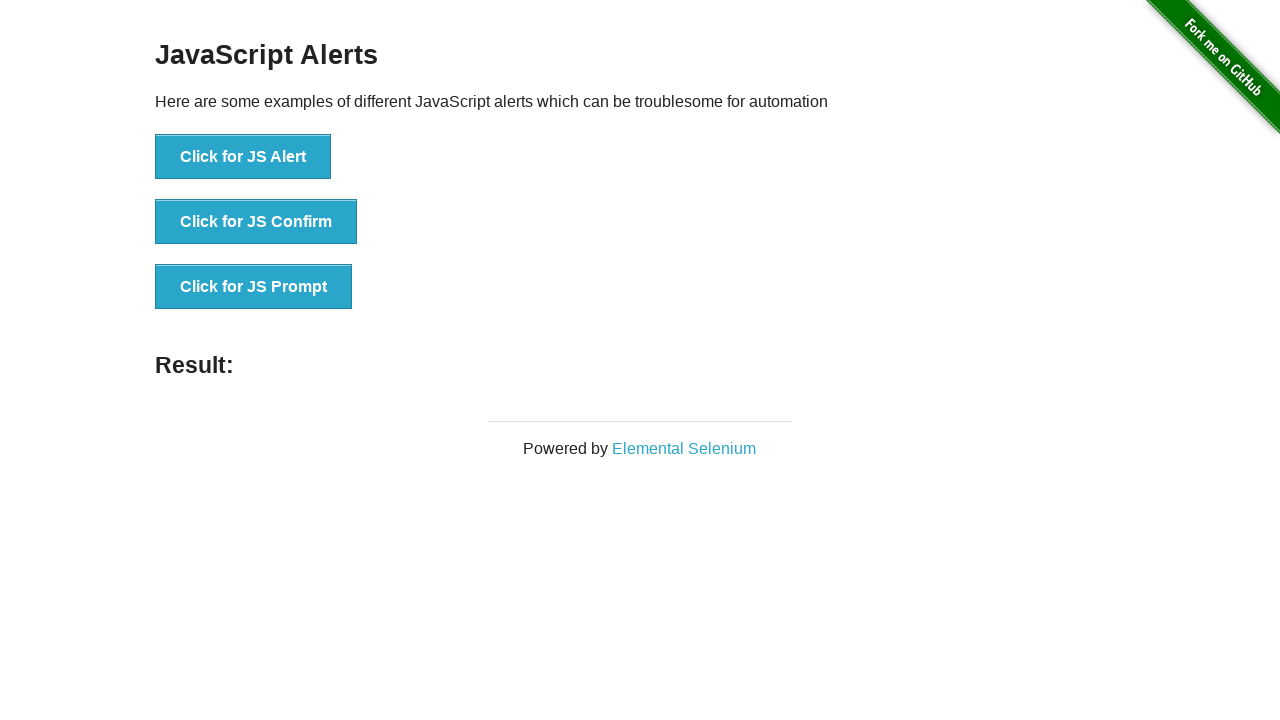

Clicked the JS Confirm button at (256, 222) on xpath=//button[text()='Click for JS Confirm']
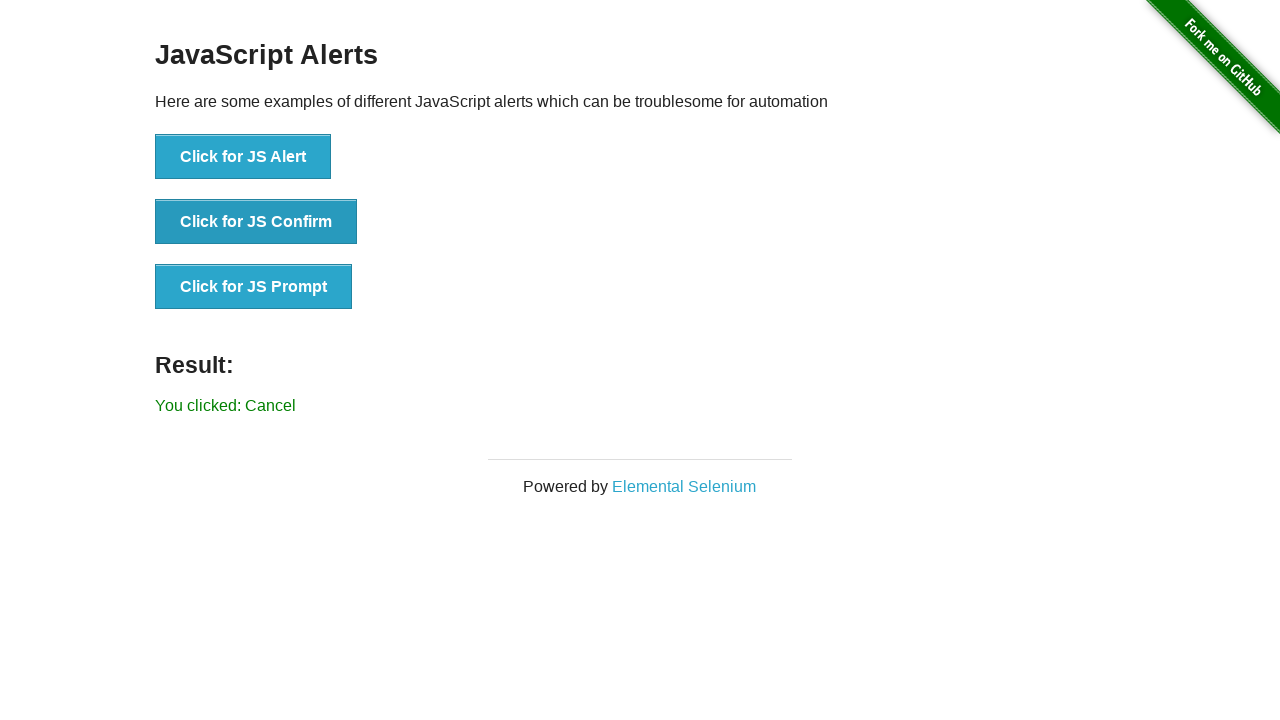

Retrieved result text from page
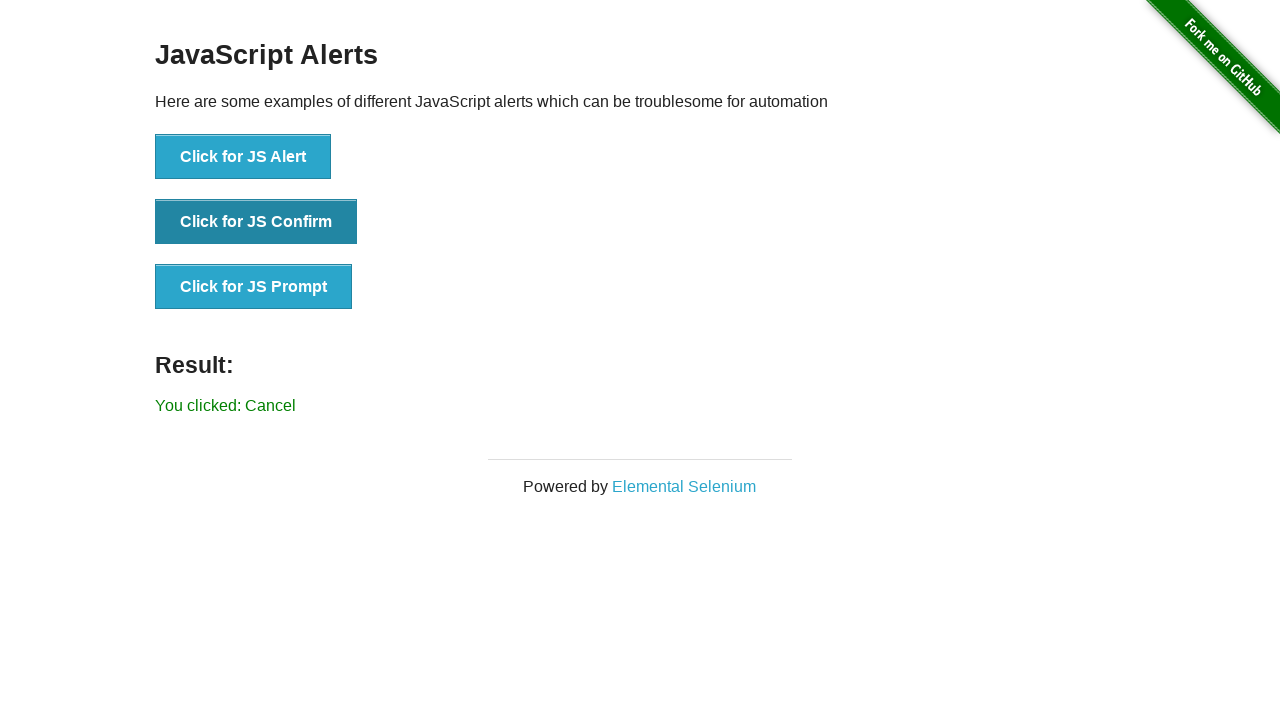

Verified result text shows 'You clicked: Cancel'
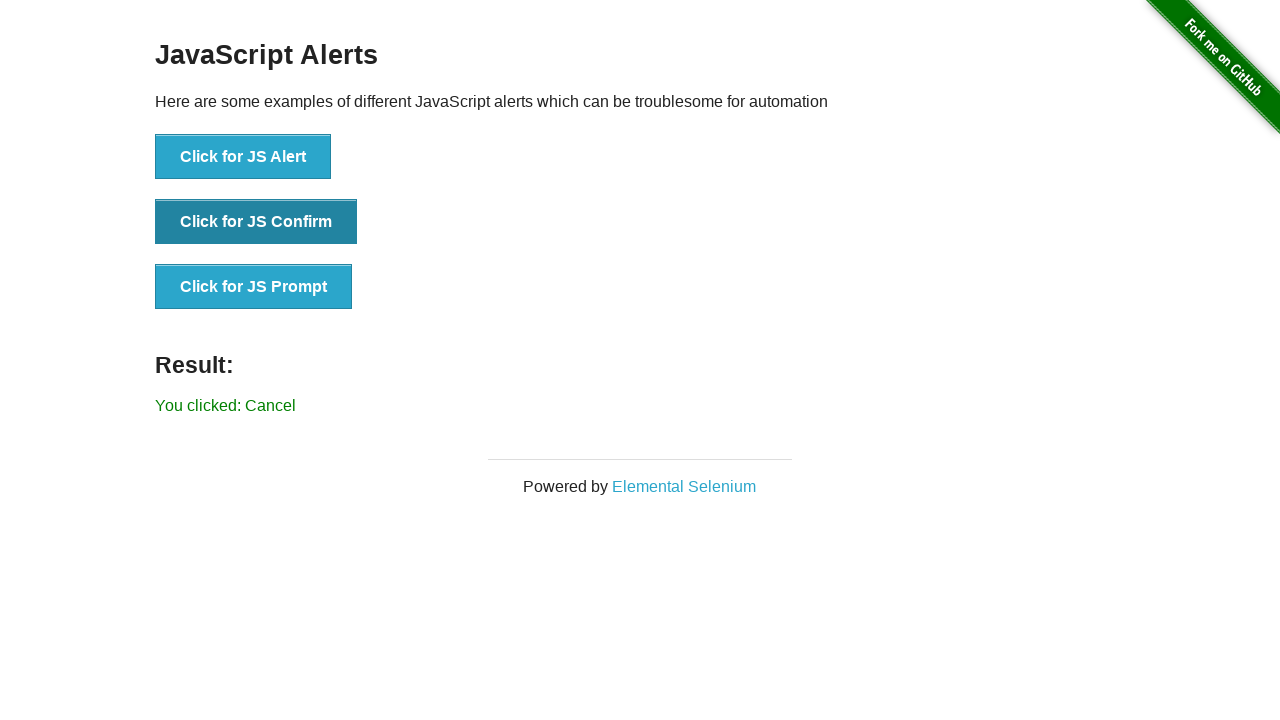

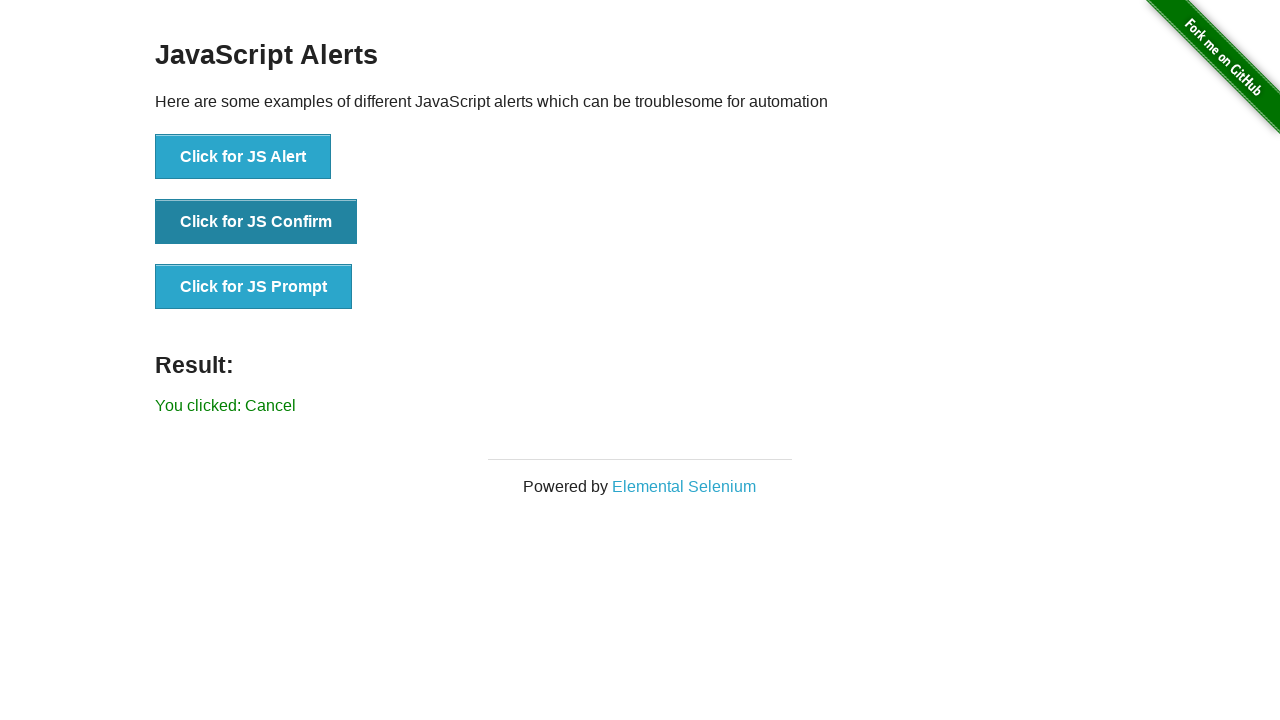